Tests navigation to the Info submenu and verifies the H2 header text displays "History".

Starting URL: https://www.99-bottles-of-beer.net

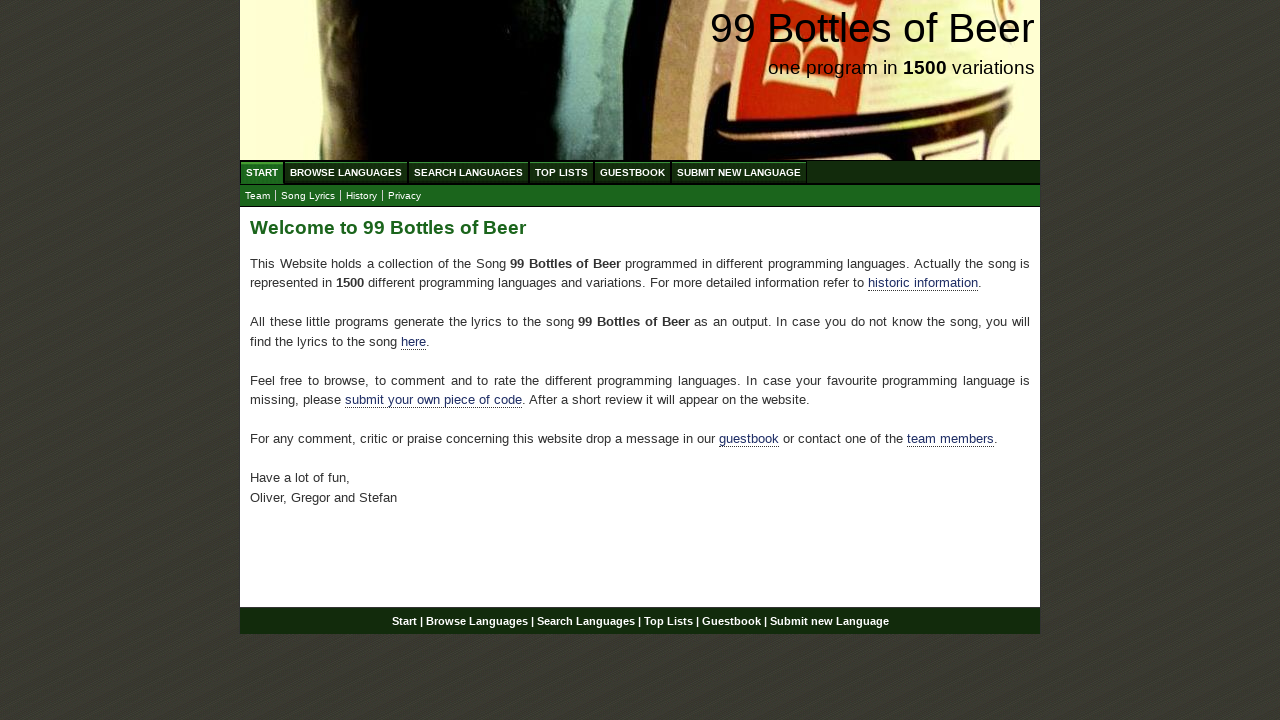

Clicked on the Info submenu link at (362, 196) on xpath=//a[@href='info.html']
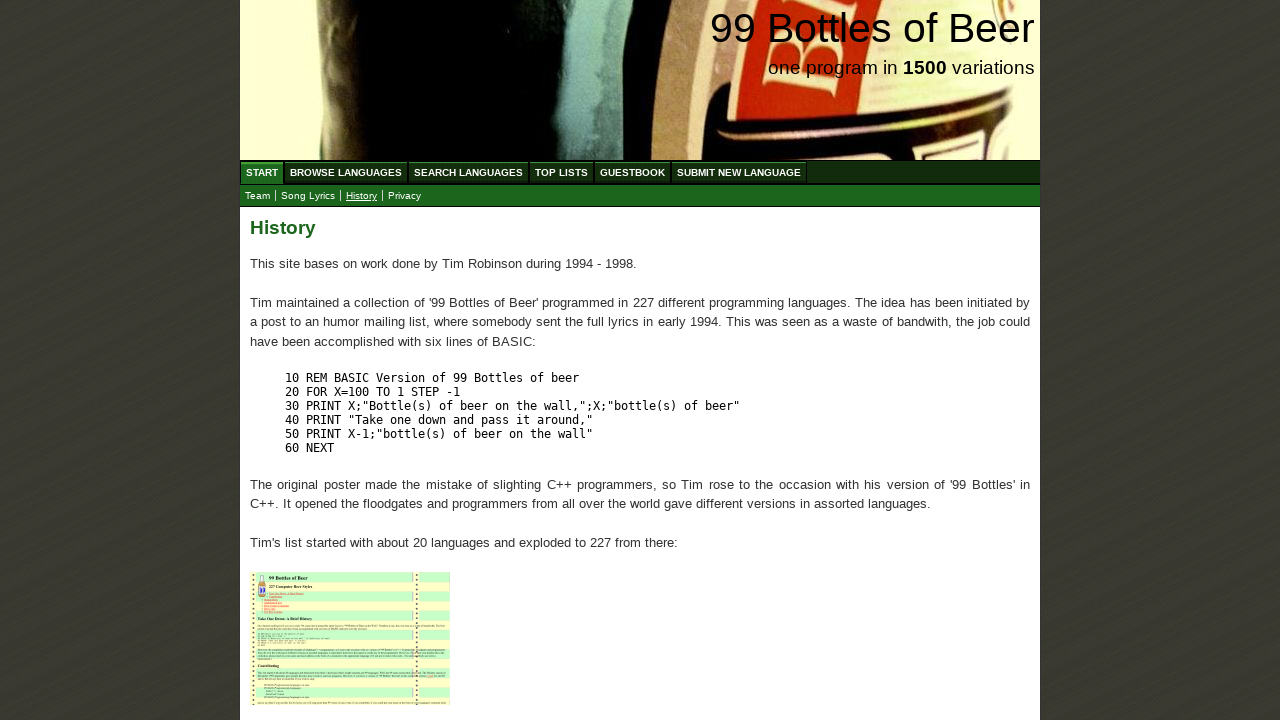

H2 header in main content area is now visible
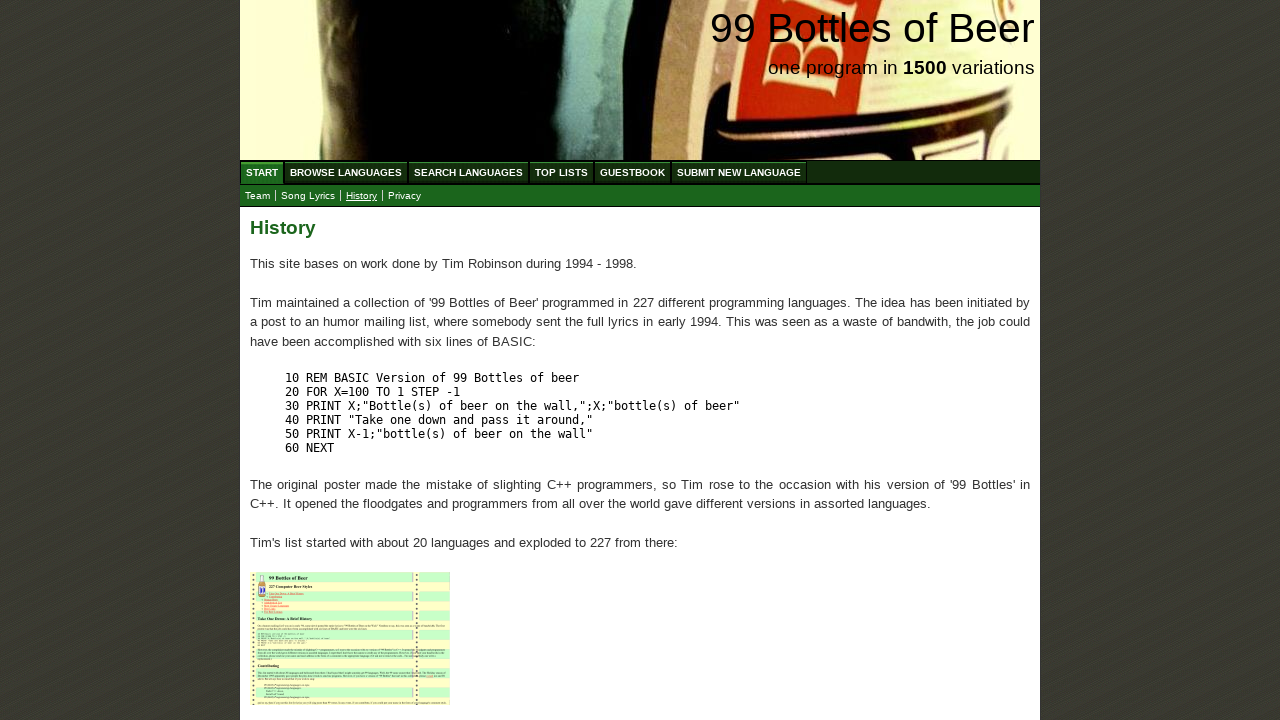

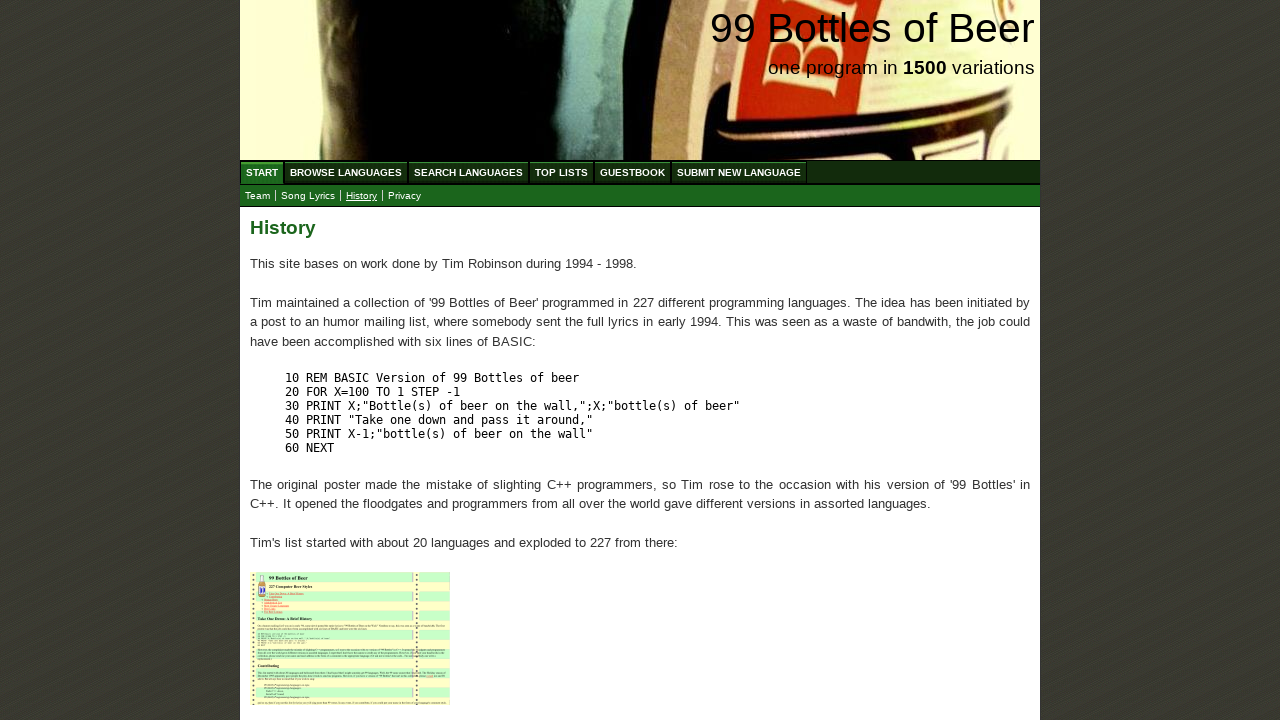